Gets website title, refreshes the page, and verifies the title remains the same

Starting URL: http://www.walla.co.il

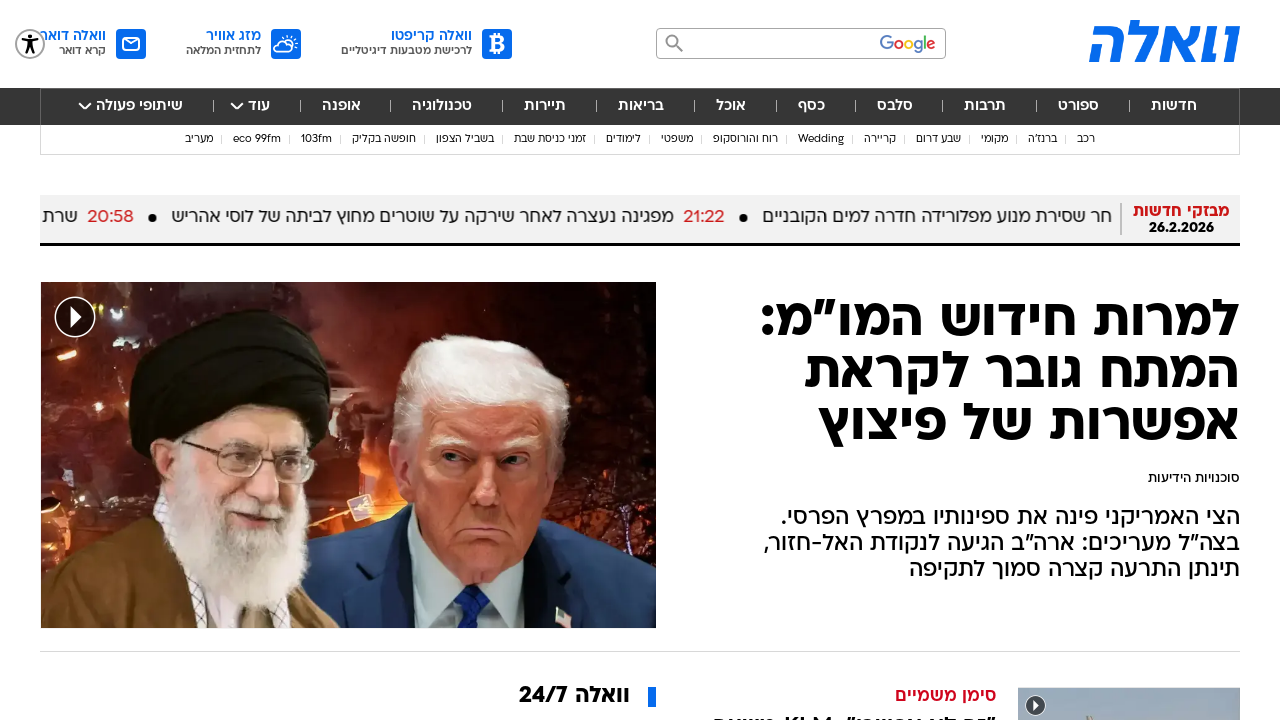

Retrieved website title from http://www.walla.co.il
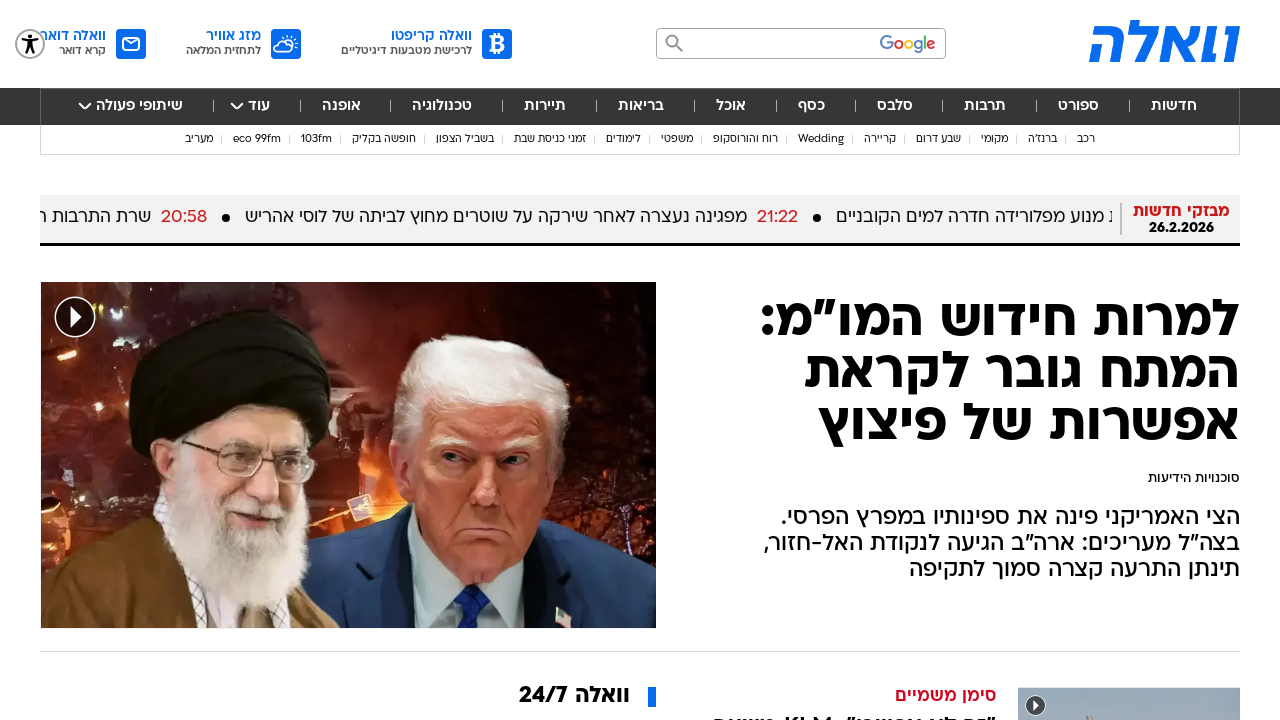

Refreshed the page
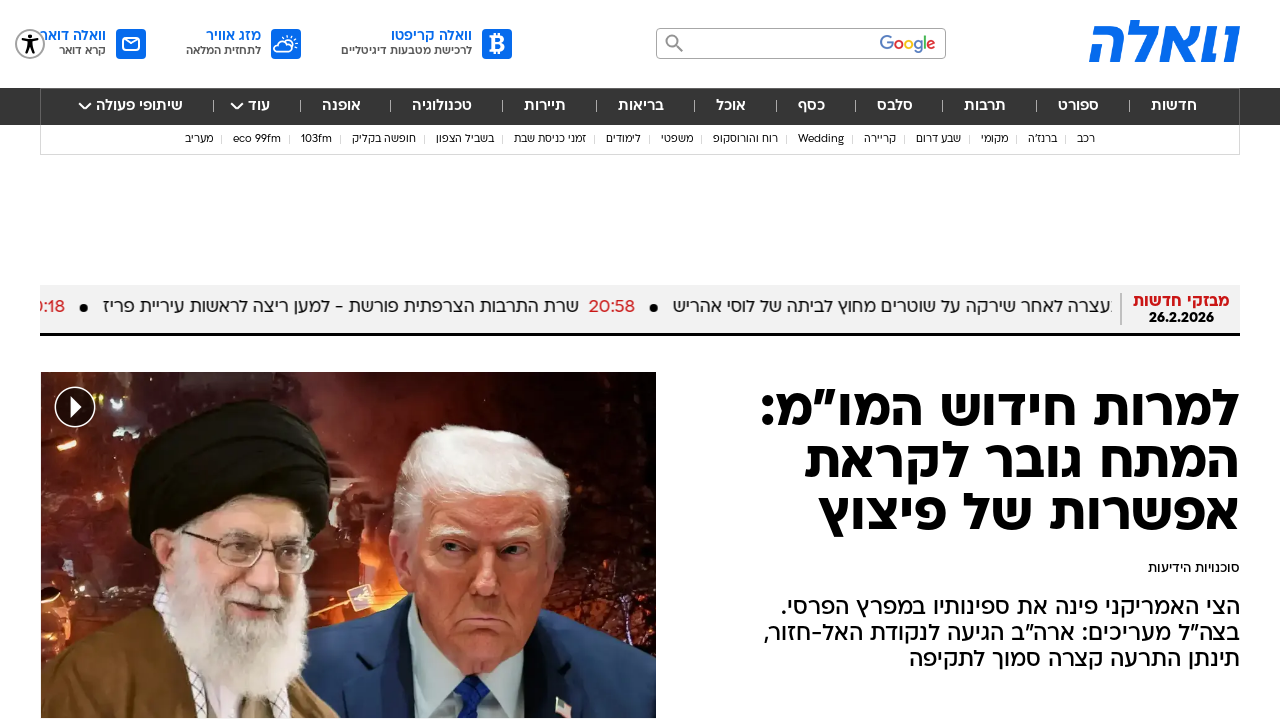

Verified that page title remained the same after refresh
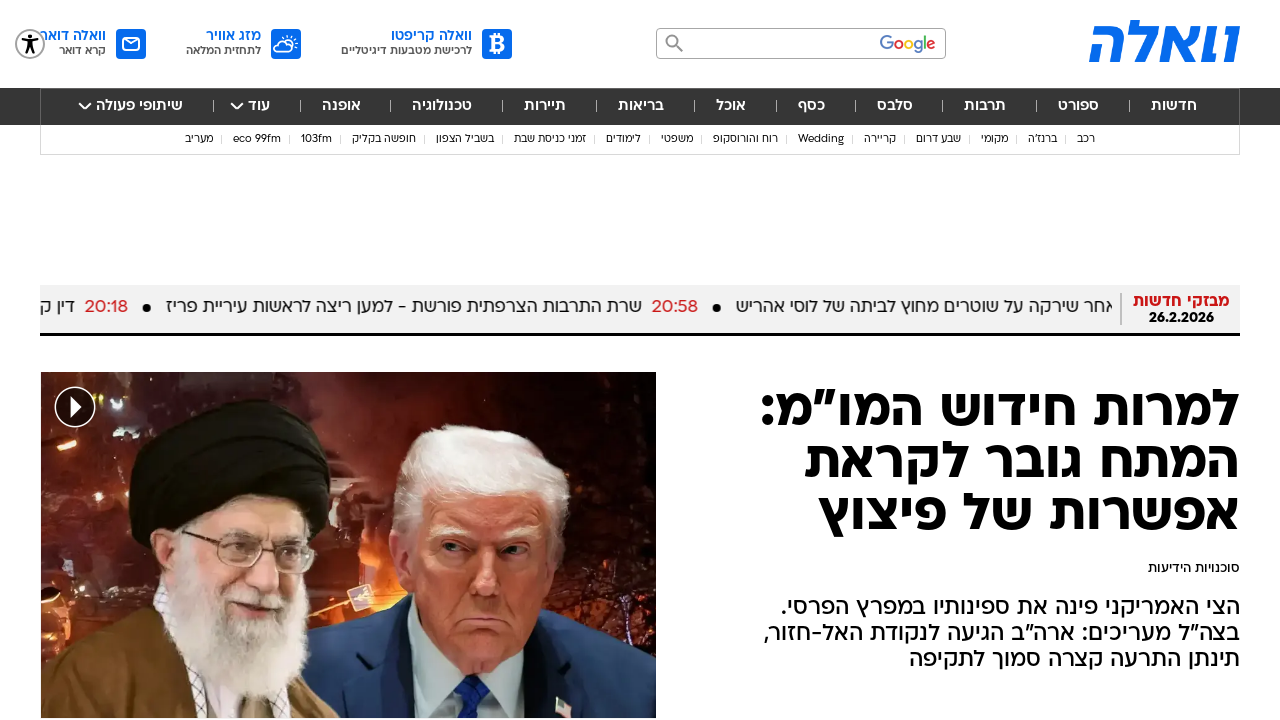

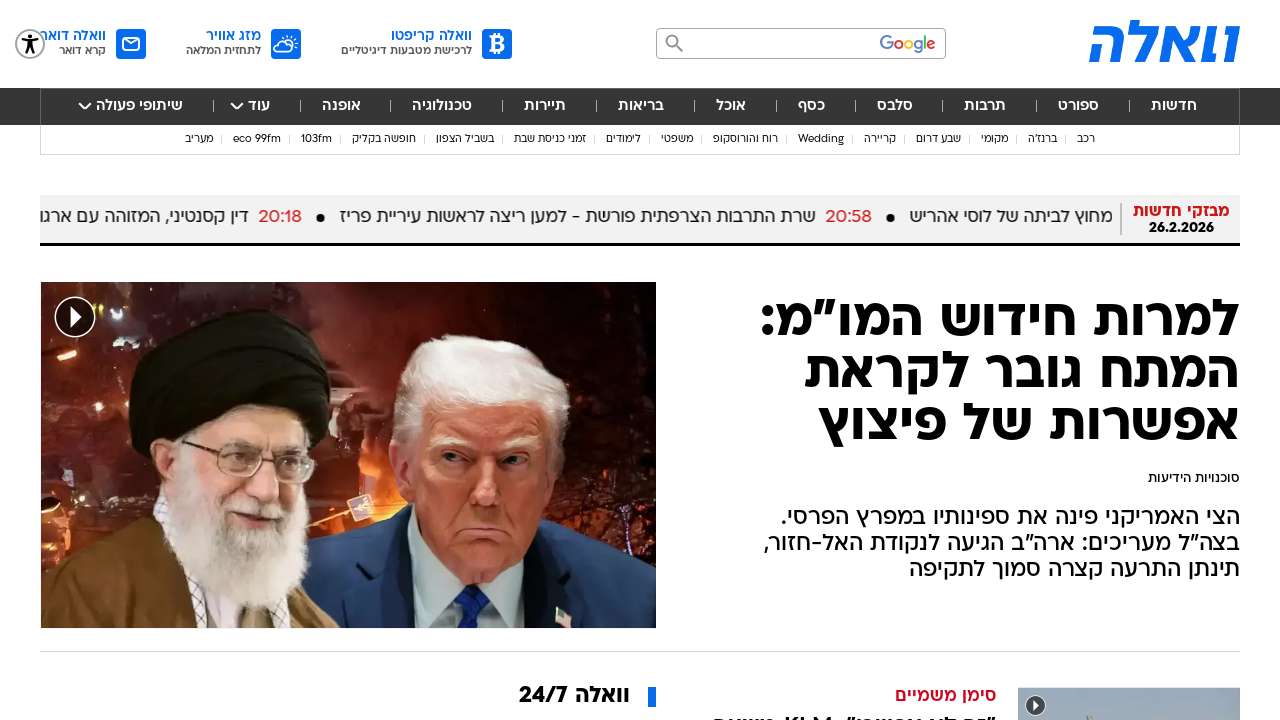